Navigates to Frames and then Nested Frames page

Starting URL: https://the-internet.herokuapp.com/

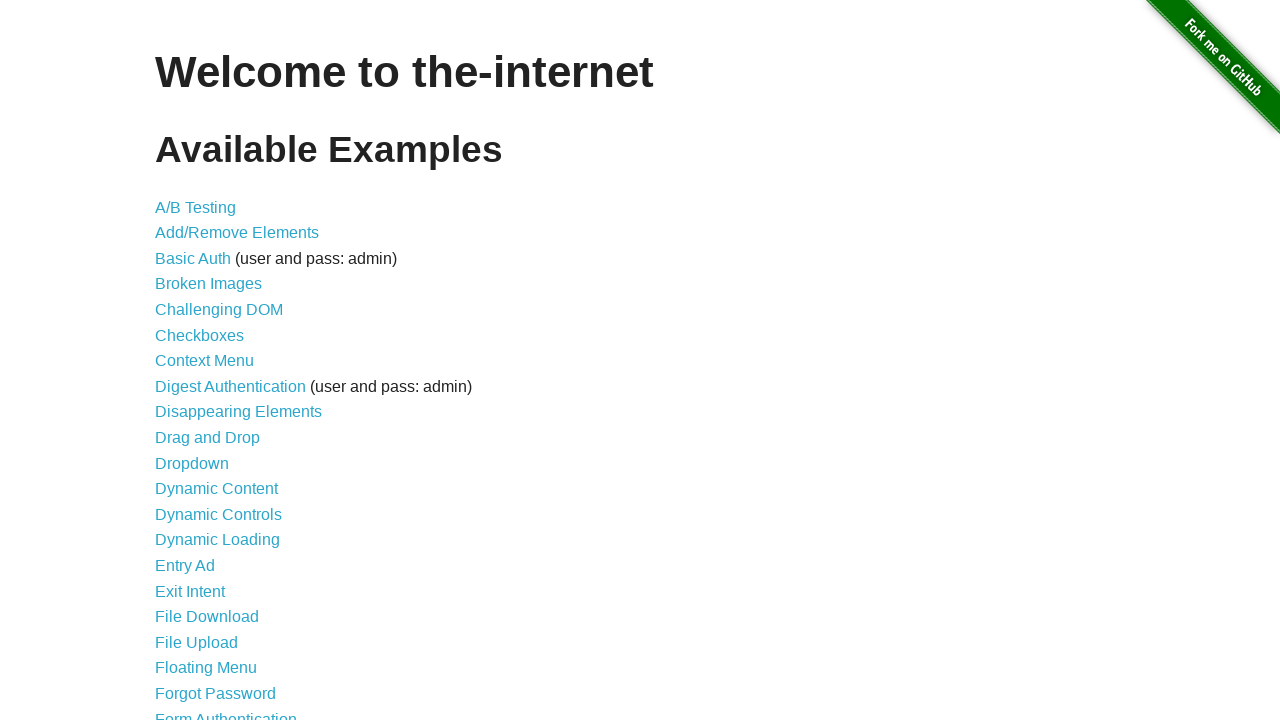

Clicked Frames link at (182, 361) on text=Frames
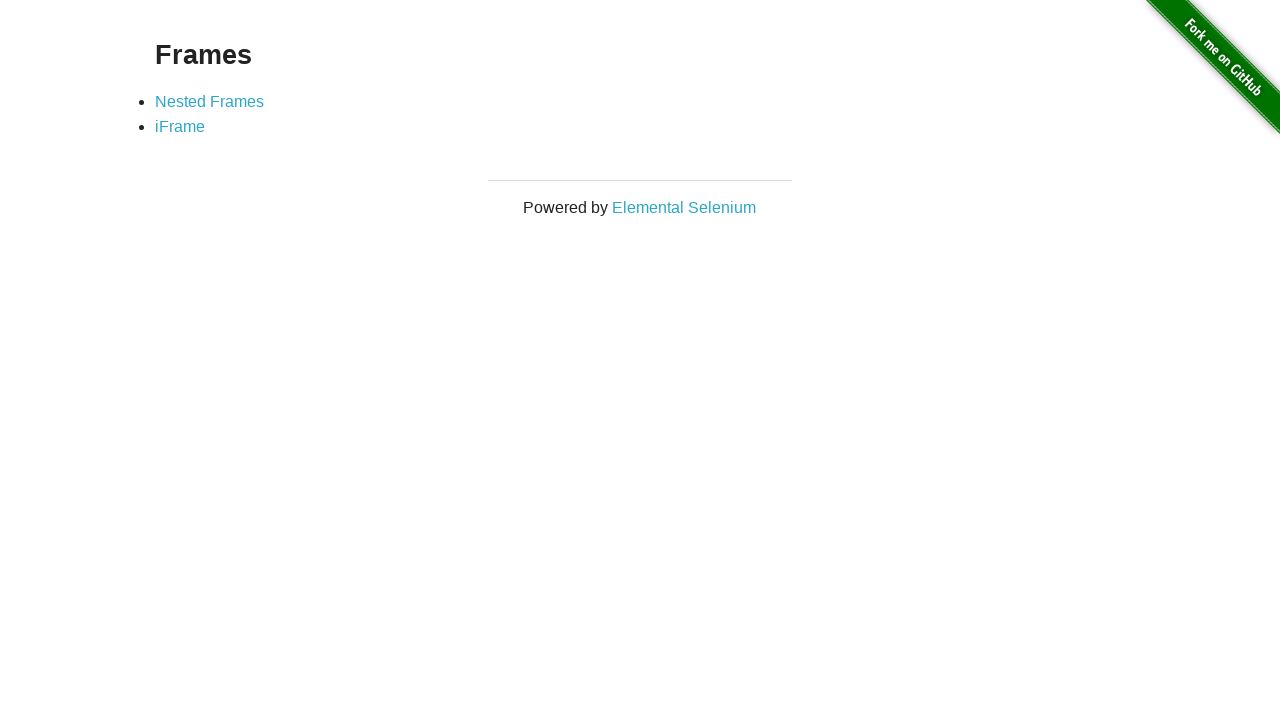

Clicked Nested Frames link at (210, 101) on text=Nested Frames
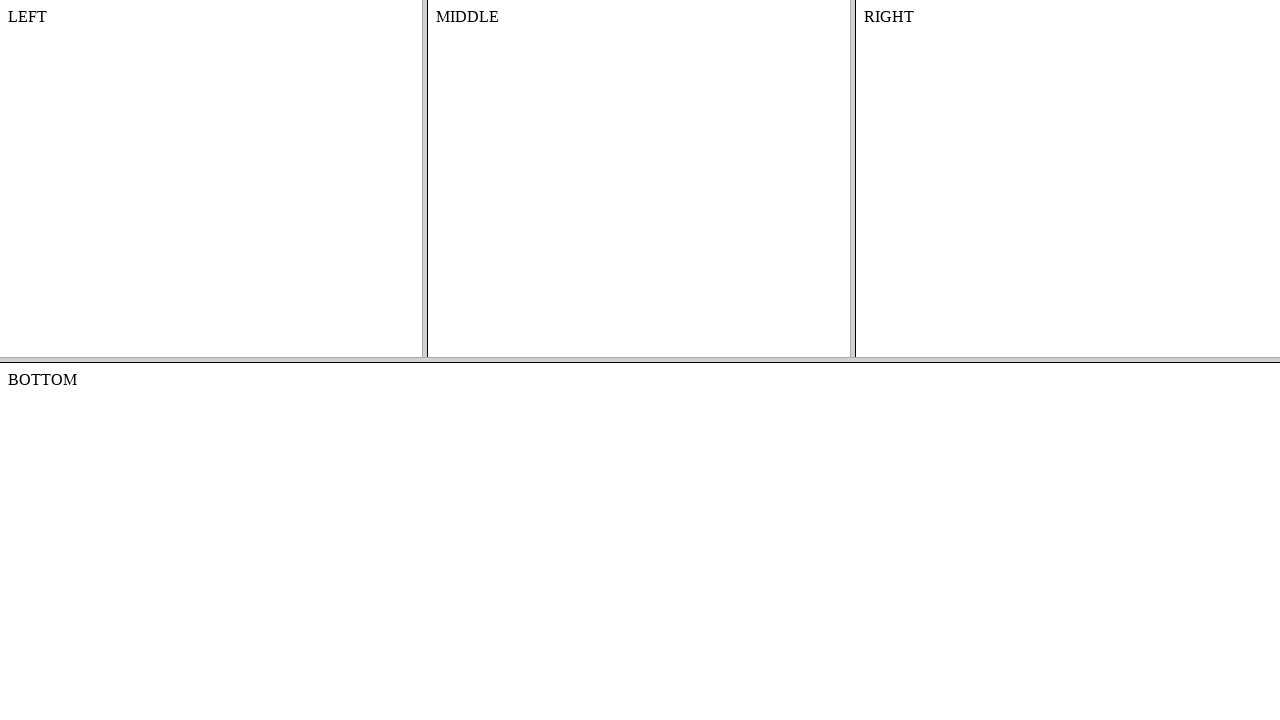

Page loaded successfully (networkidle)
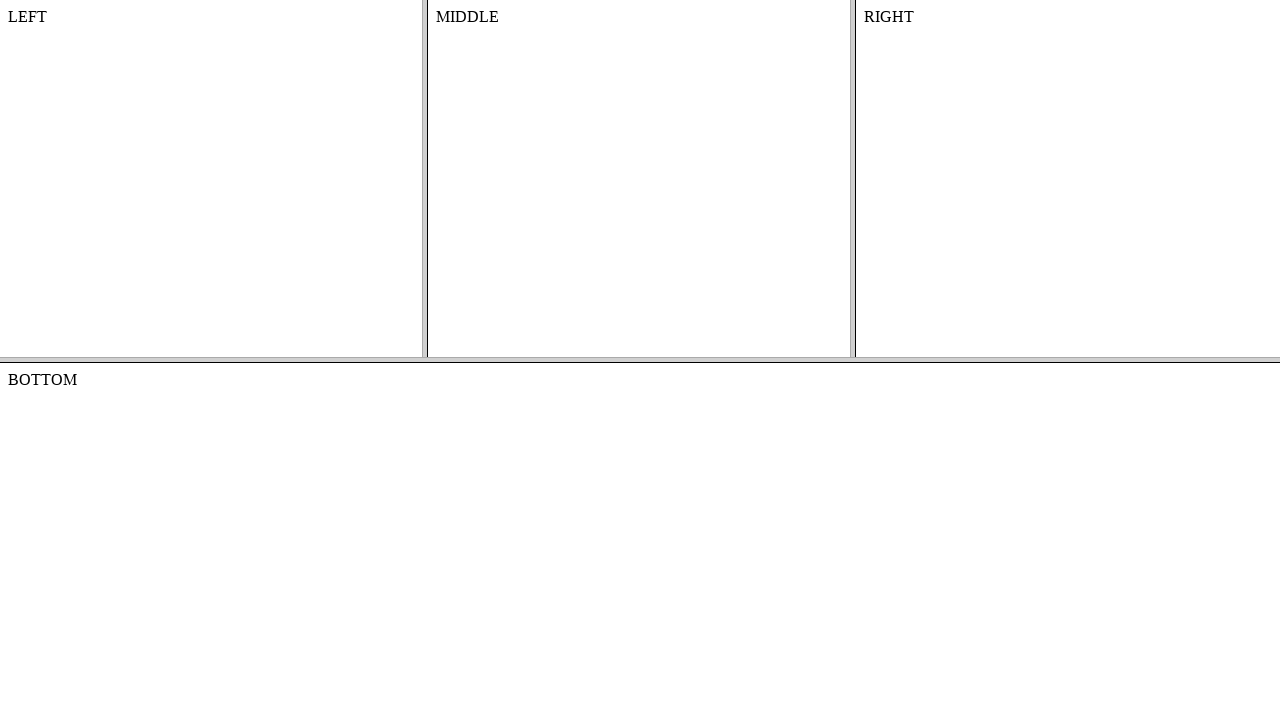

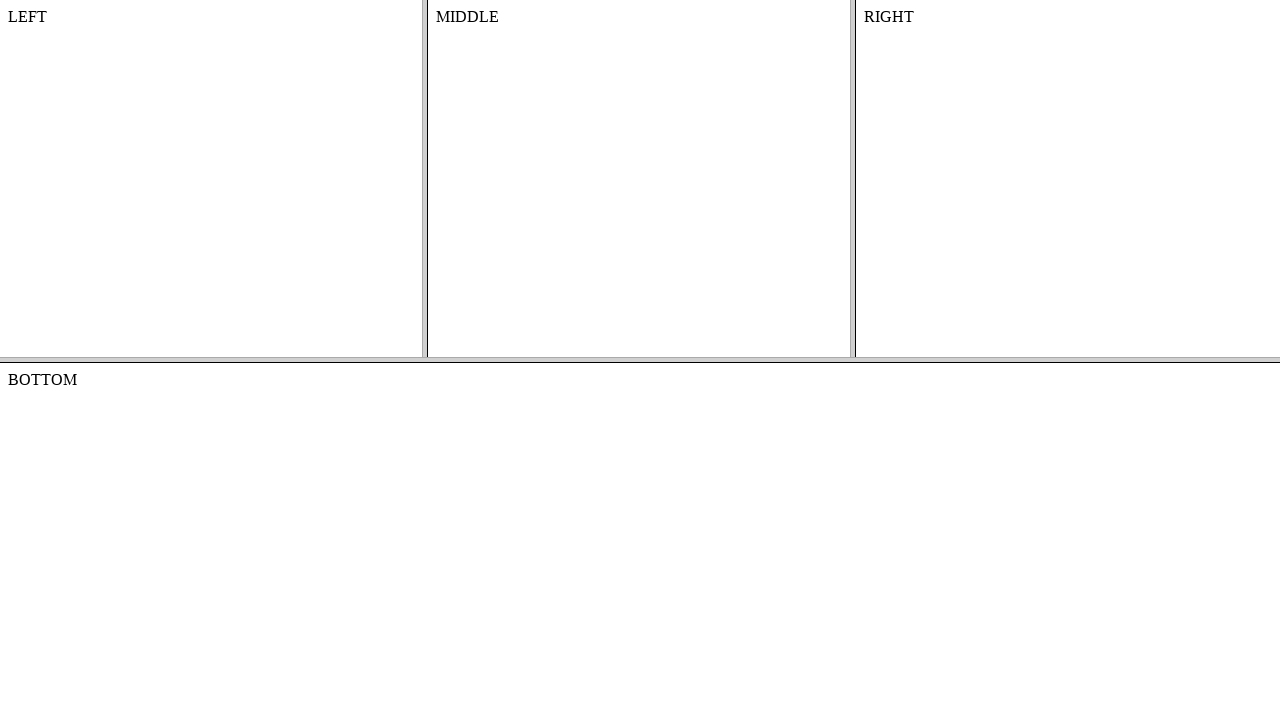